Opens the mirbeer.ru homepage and verifies the page title matches the expected Russian text for a home brewing equipment store

Starting URL: https://msk.mirbeer.ru/

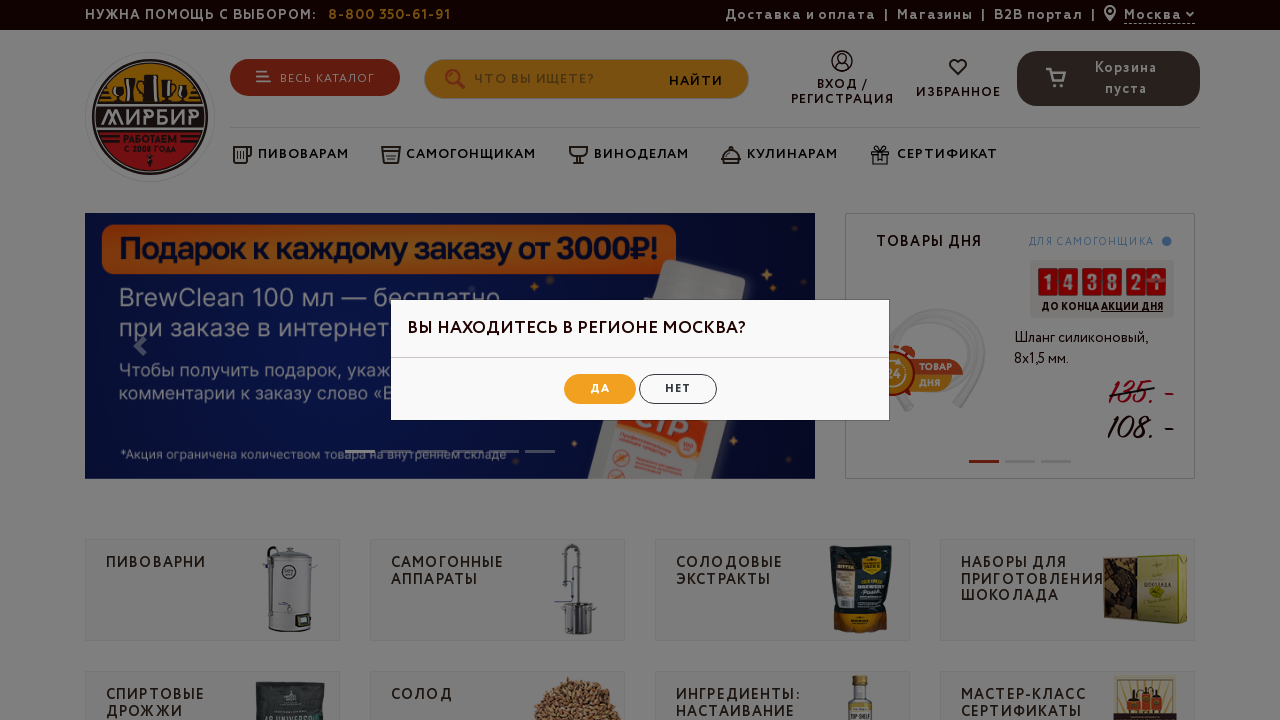

Retrieved page title from mirbeer.ru homepage
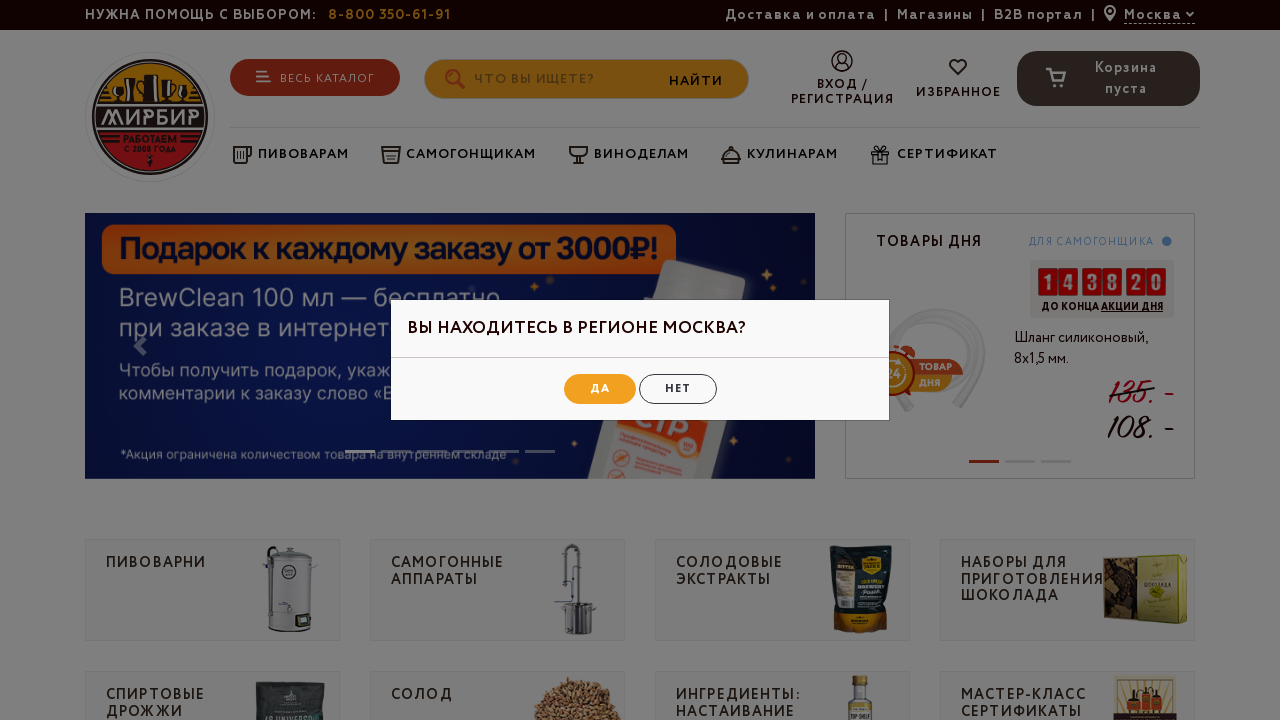

Verified page title matches expected Russian text for home brewing equipment store
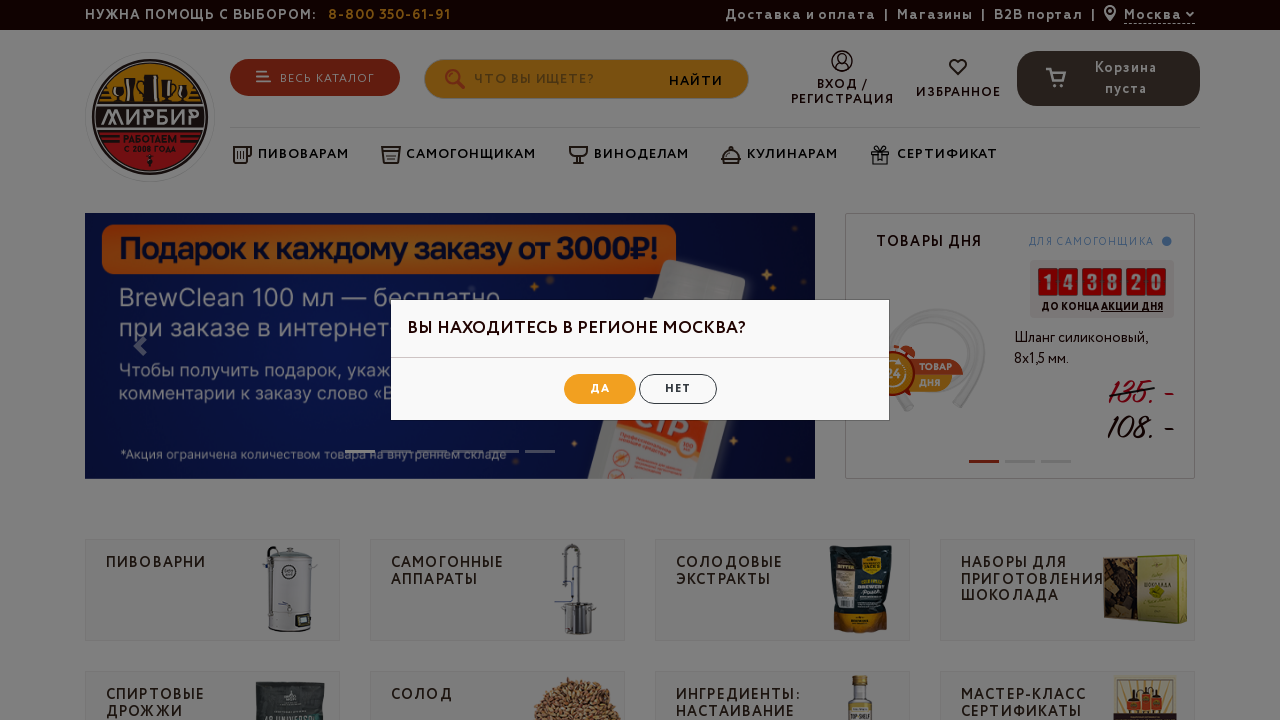

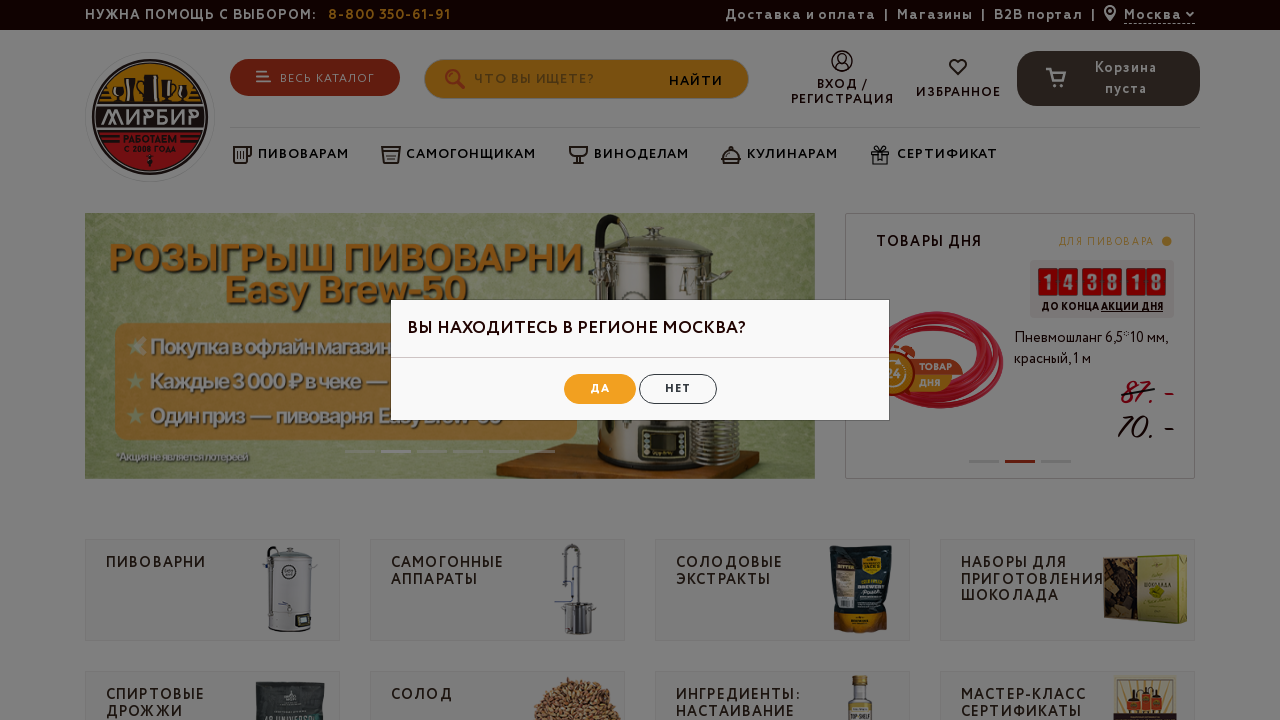